Tests internet speed measurement by clicking the download speed test button and waiting for results

Starting URL: https://www.musen-lan.com/speed/

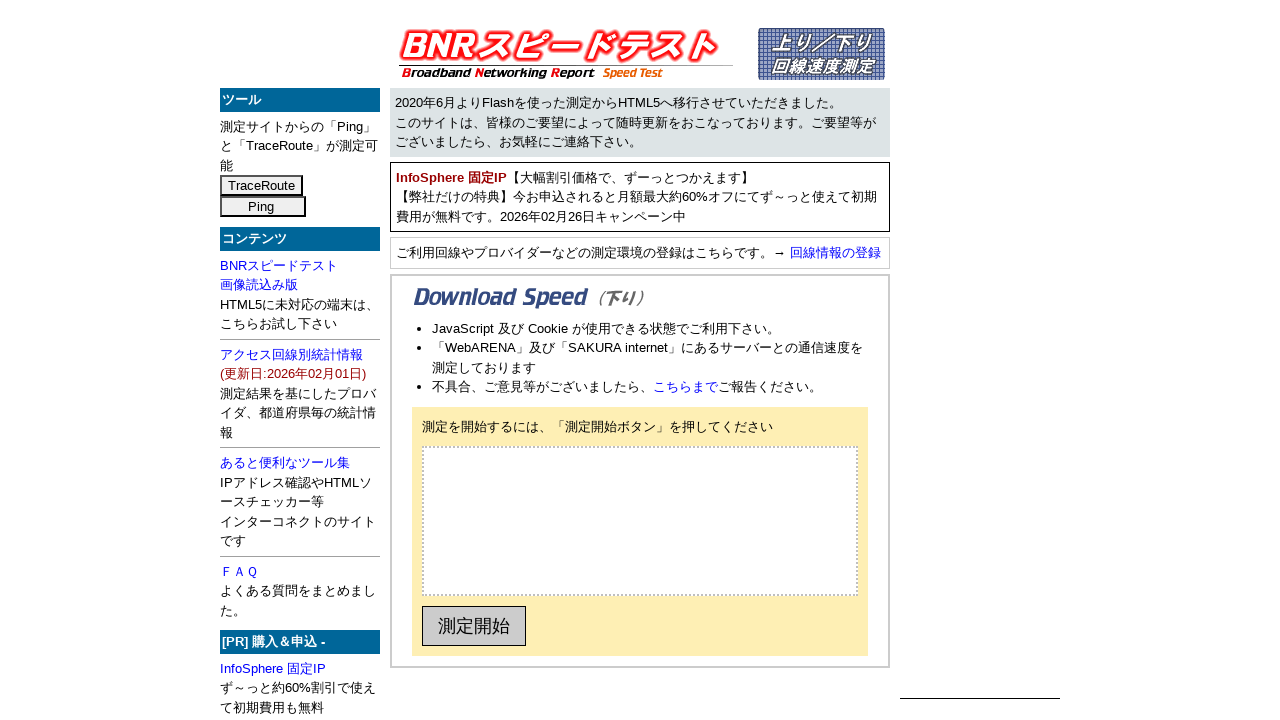

Clicked download speed test start button at (474, 626) on #down-start
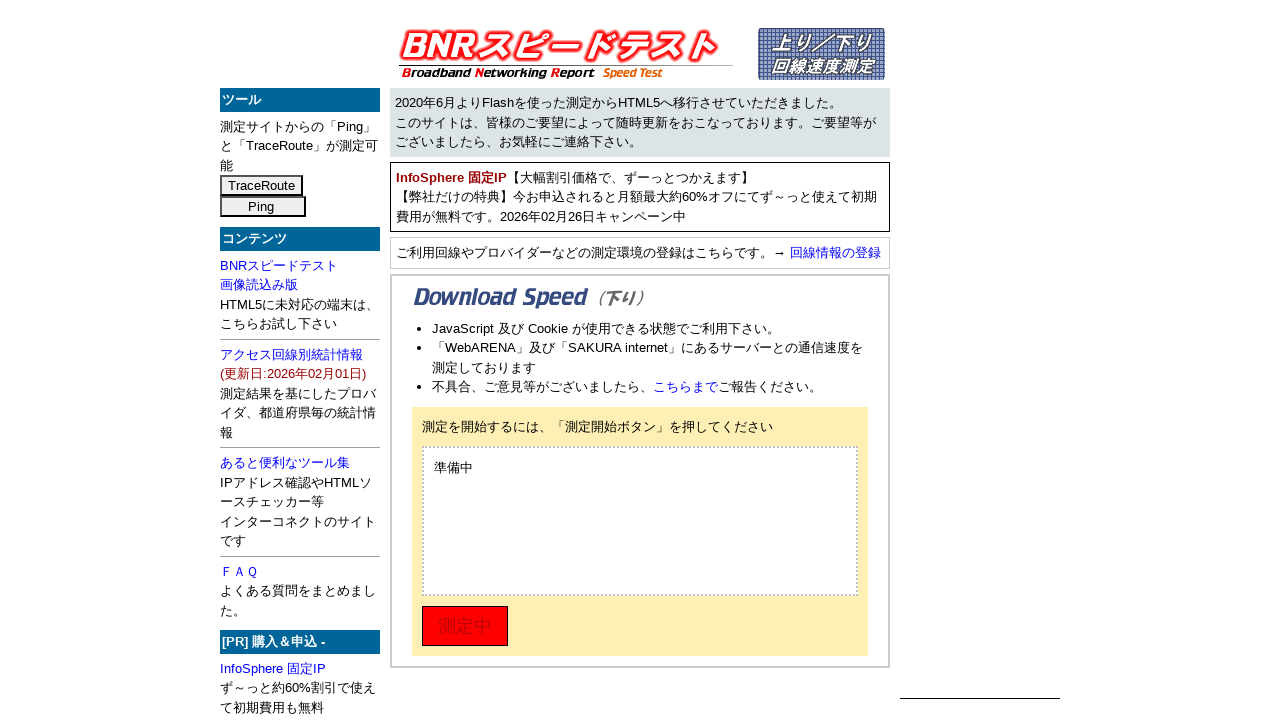

Waited 45 seconds for speed test to complete
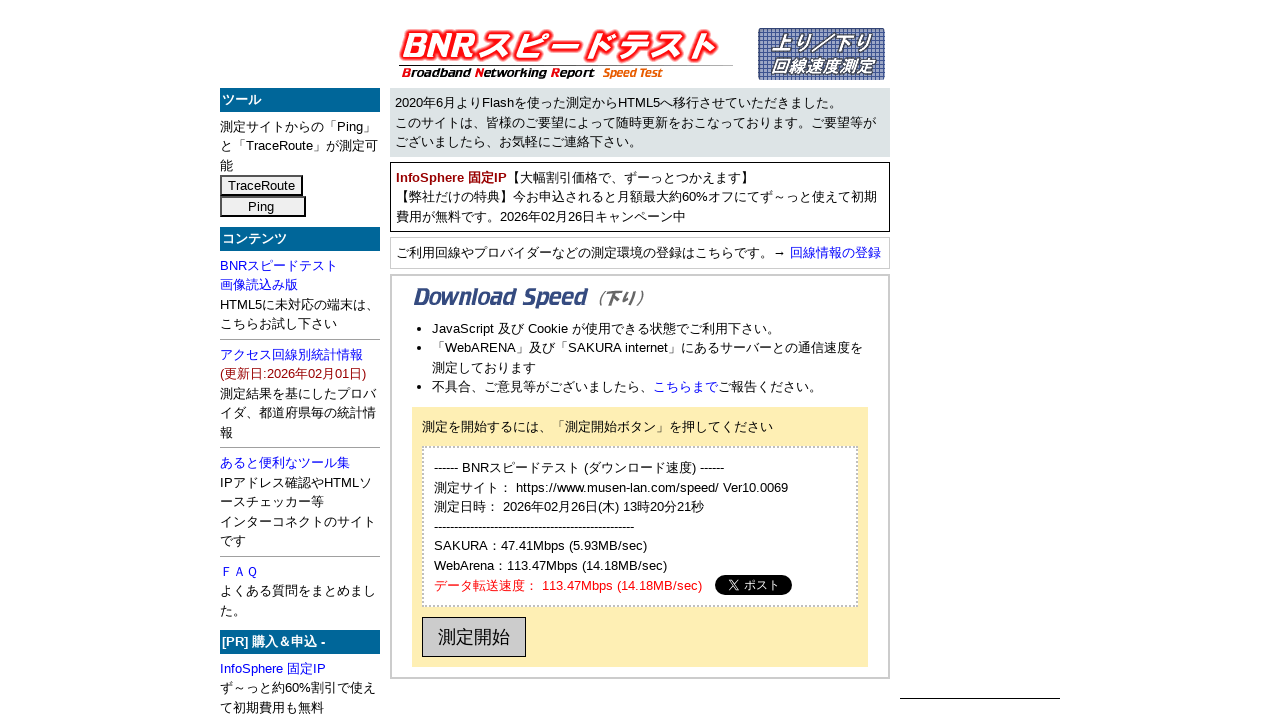

Speed test results appeared
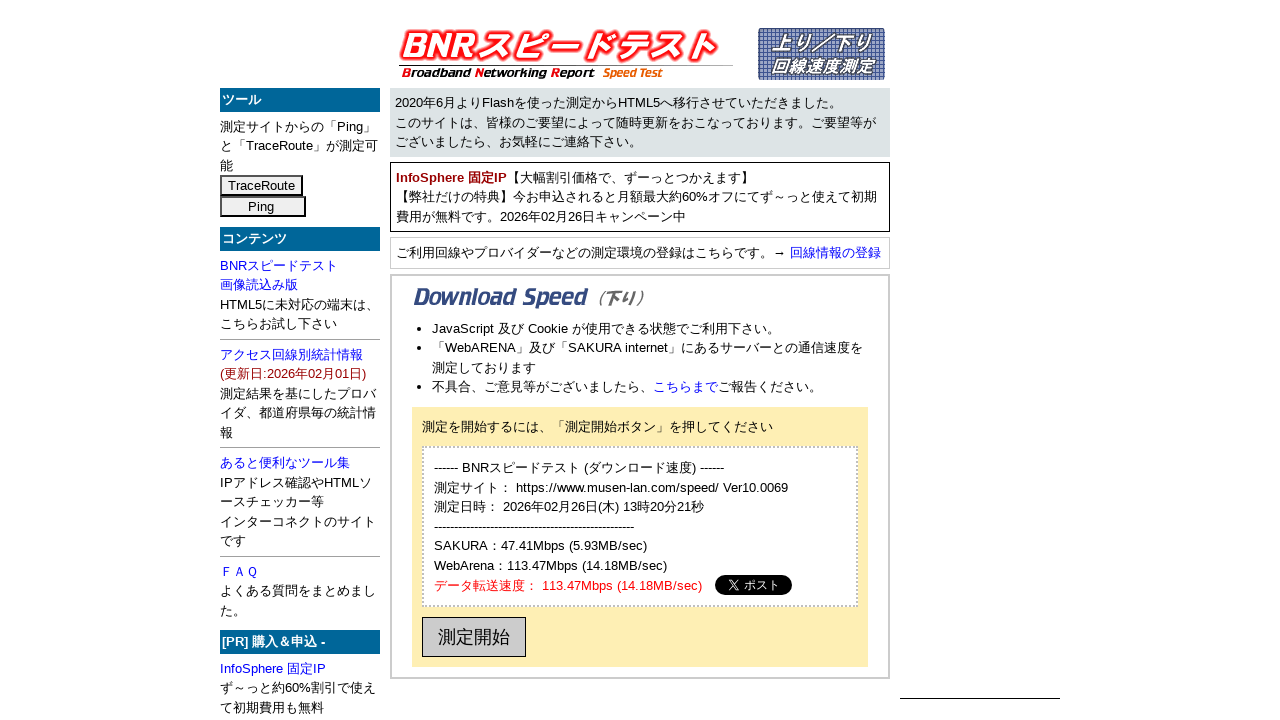

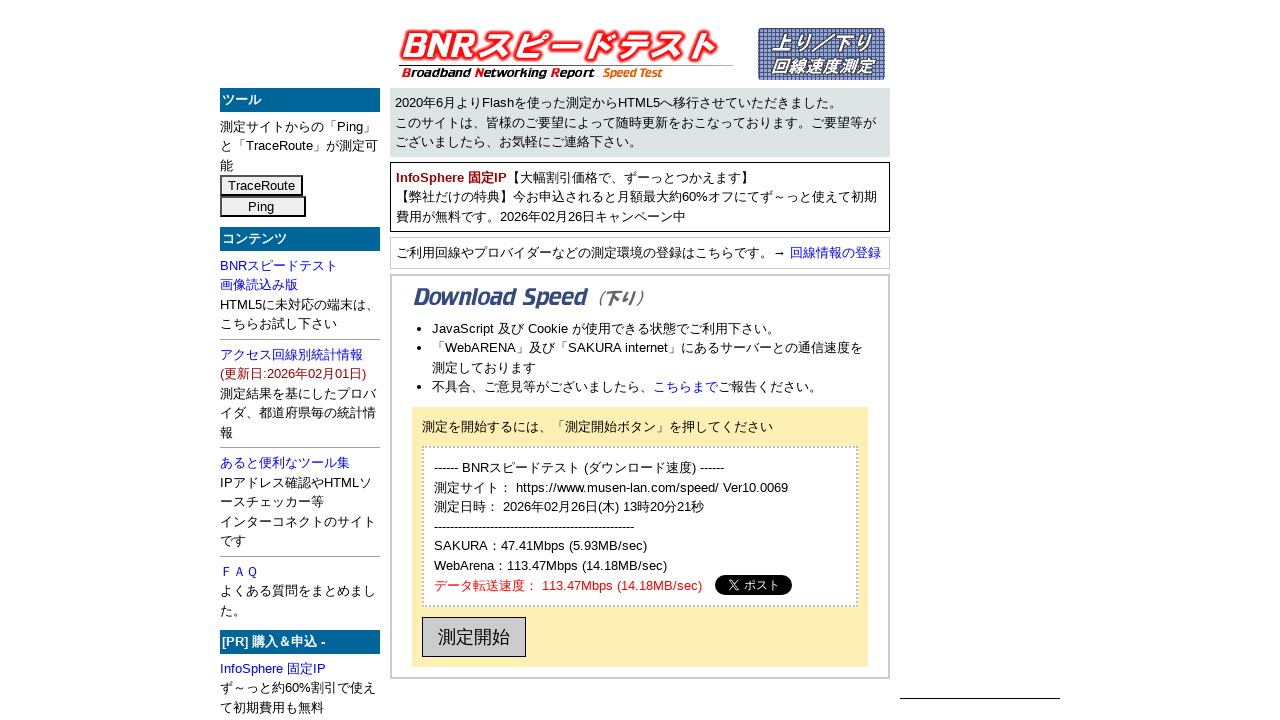